Tests that pressing Escape cancels edits to a todo item

Starting URL: https://demo.playwright.dev/todomvc

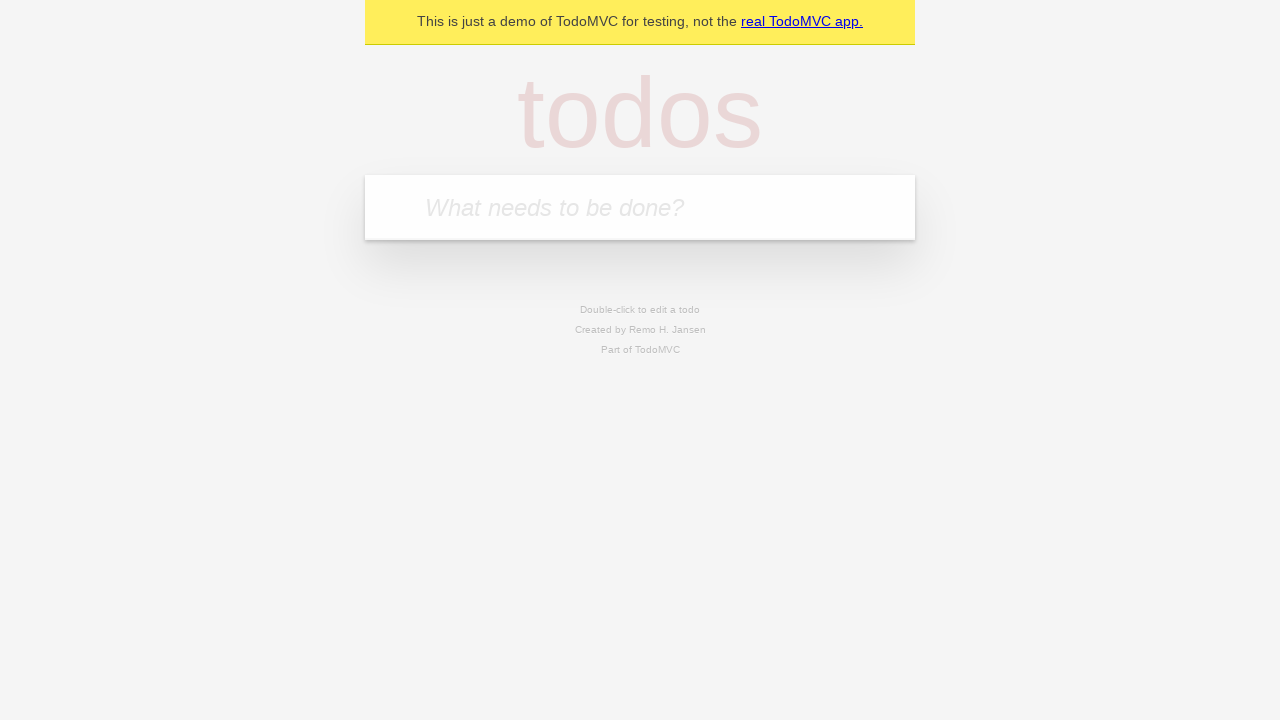

Filled todo input with 'buy some cheese' on internal:attr=[placeholder="What needs to be done?"i]
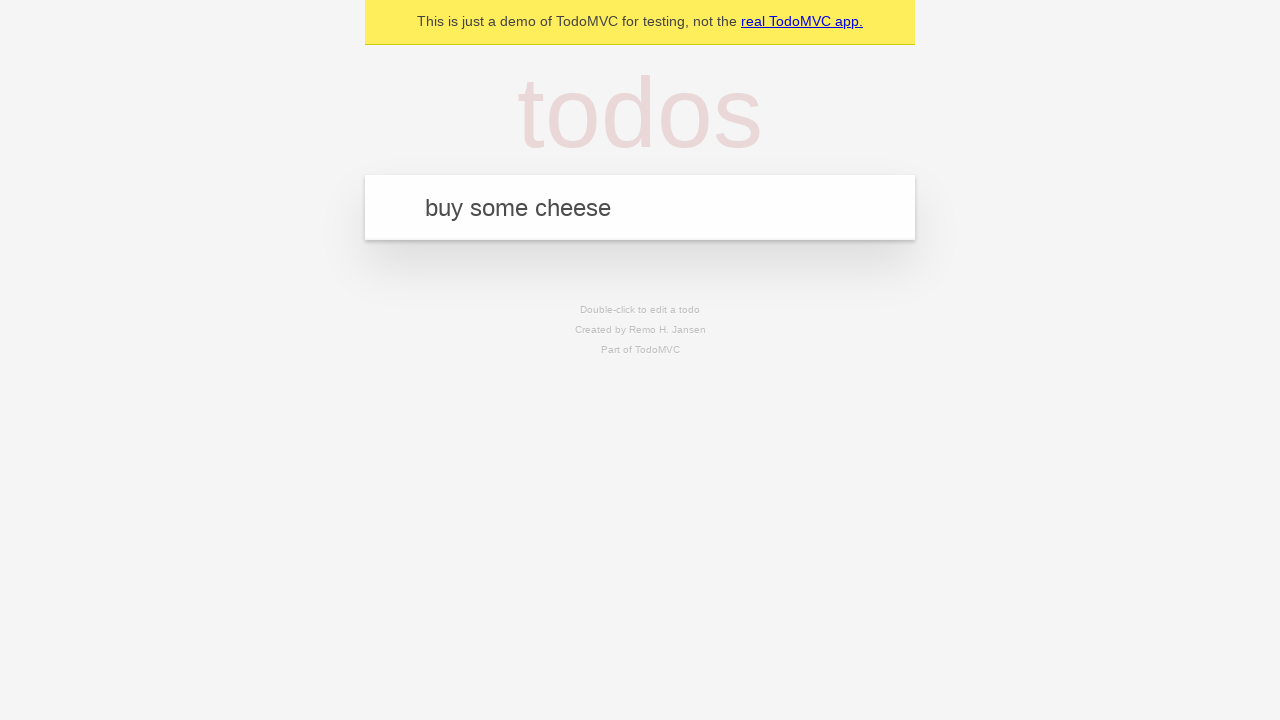

Pressed Enter to create first todo on internal:attr=[placeholder="What needs to be done?"i]
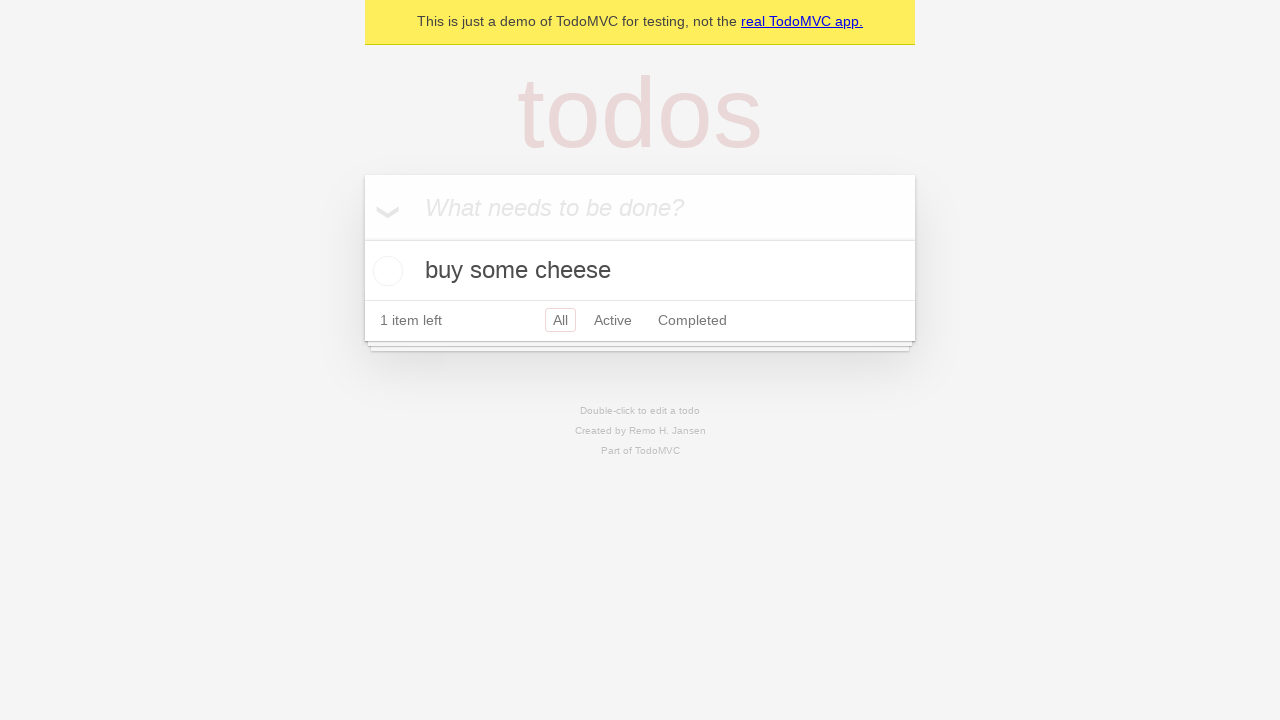

Filled todo input with 'feed the cat' on internal:attr=[placeholder="What needs to be done?"i]
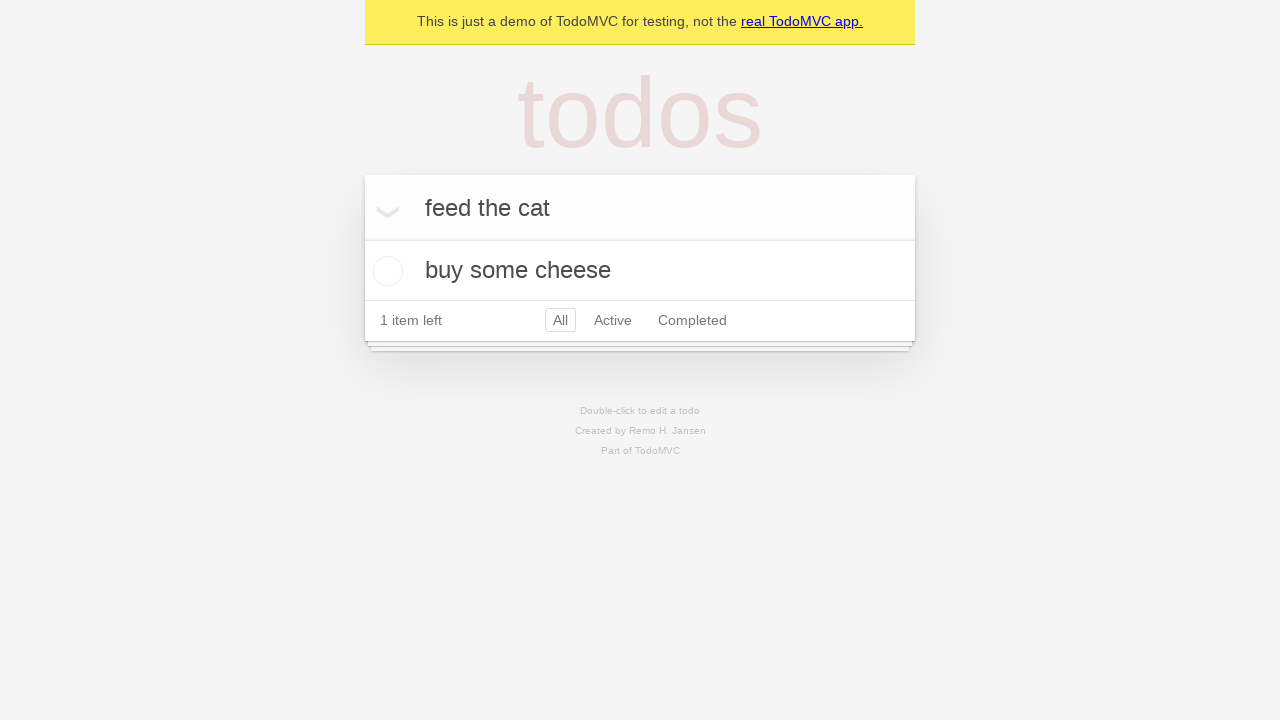

Pressed Enter to create second todo on internal:attr=[placeholder="What needs to be done?"i]
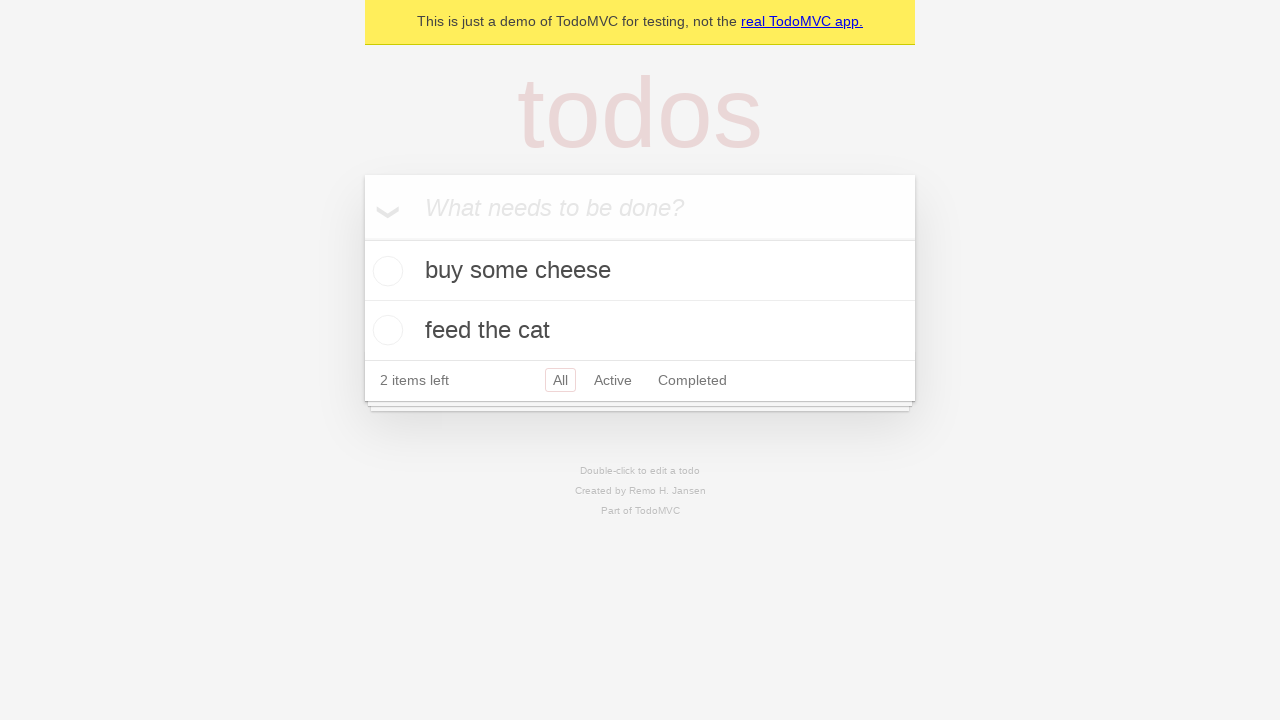

Filled todo input with 'book a doctors appointment' on internal:attr=[placeholder="What needs to be done?"i]
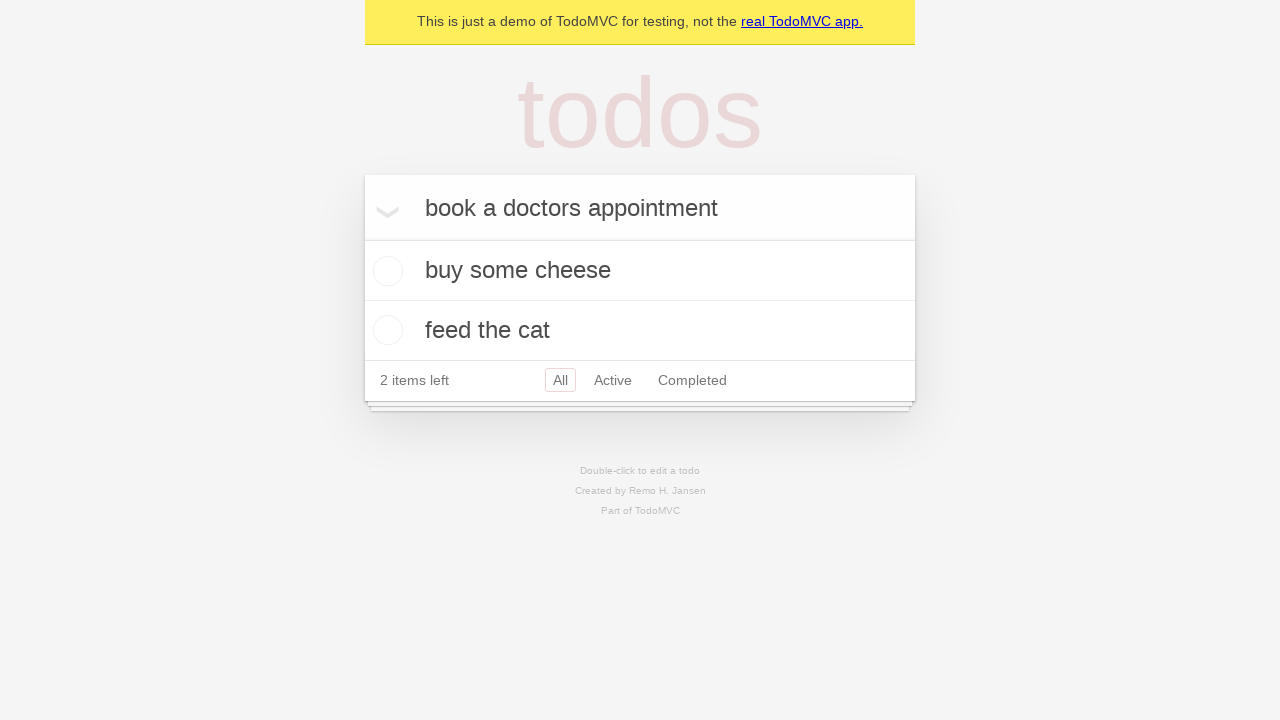

Pressed Enter to create third todo on internal:attr=[placeholder="What needs to be done?"i]
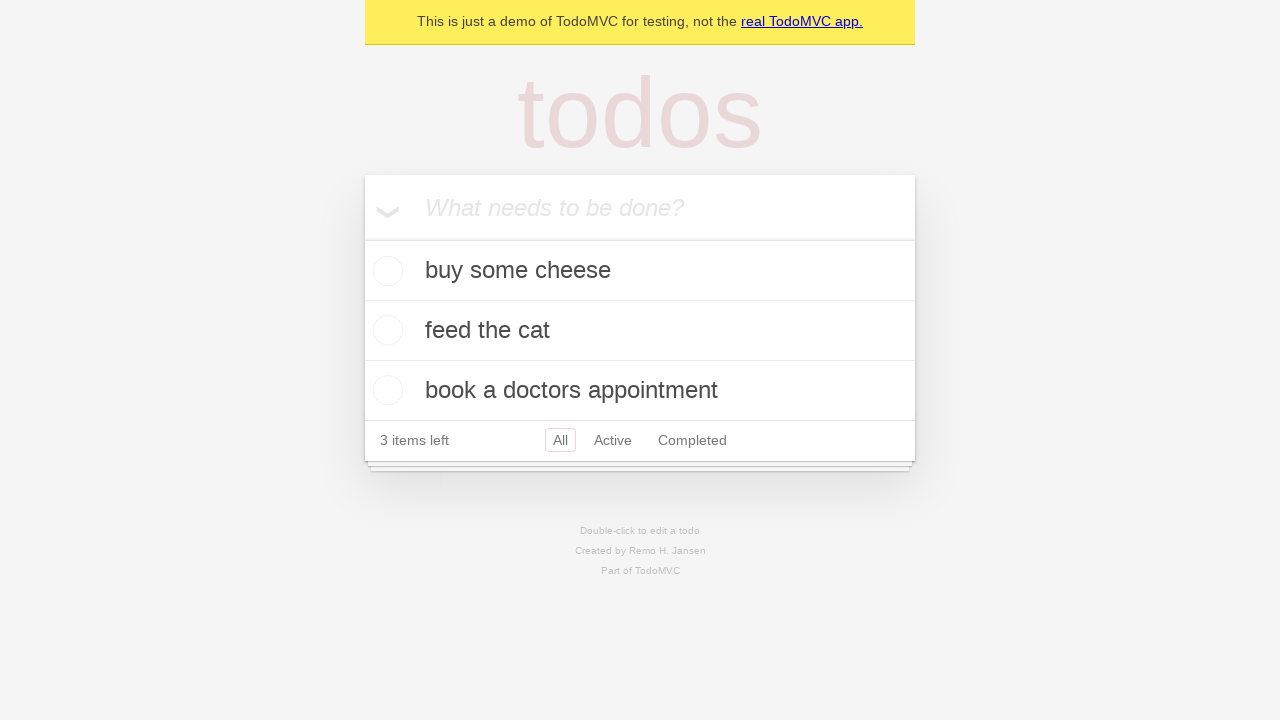

Double-clicked second todo item to enter edit mode at (640, 331) on internal:testid=[data-testid="todo-item"s] >> nth=1
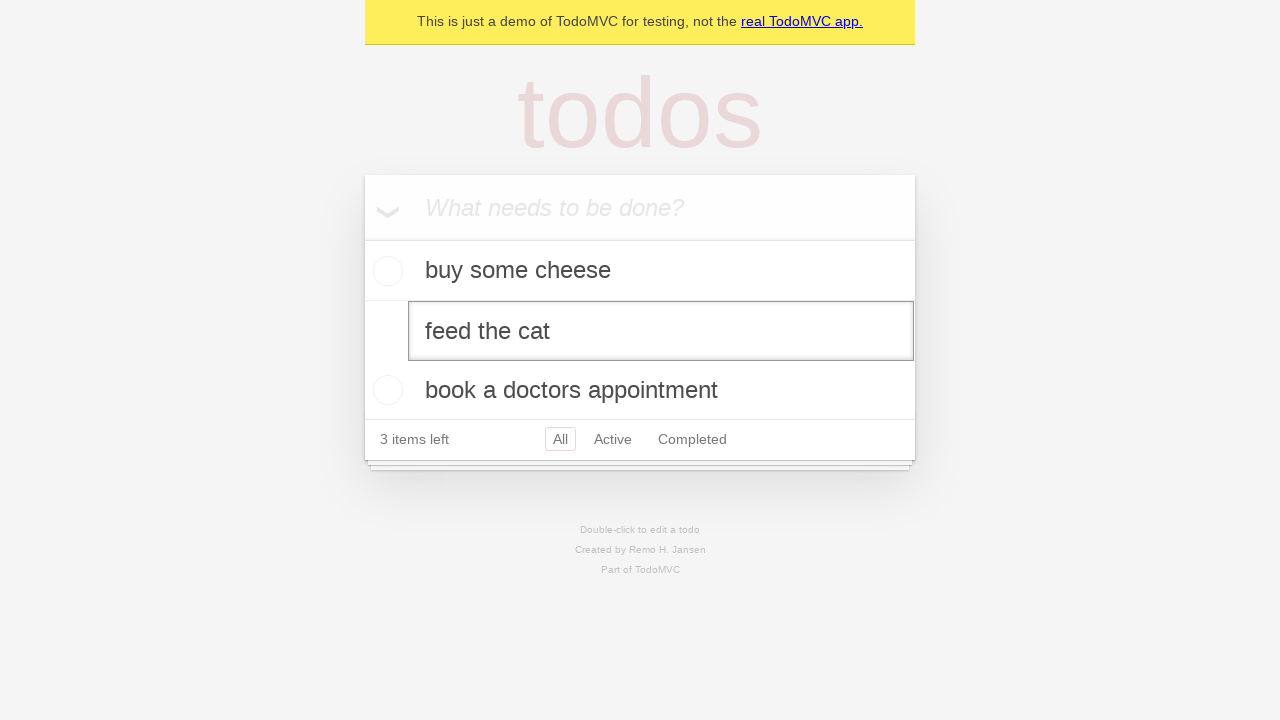

Filled edit input with 'buy some sausages' on internal:testid=[data-testid="todo-item"s] >> nth=1 >> internal:role=textbox[nam
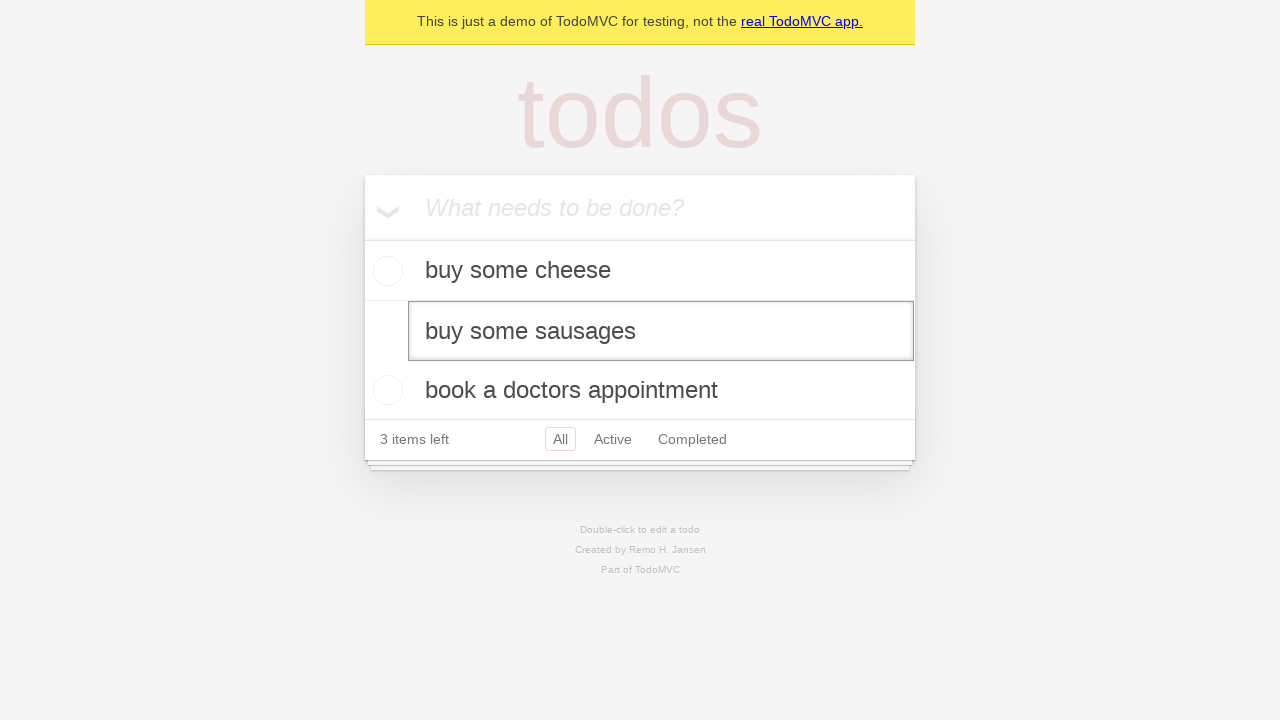

Pressed Escape to cancel todo edit on internal:testid=[data-testid="todo-item"s] >> nth=1 >> internal:role=textbox[nam
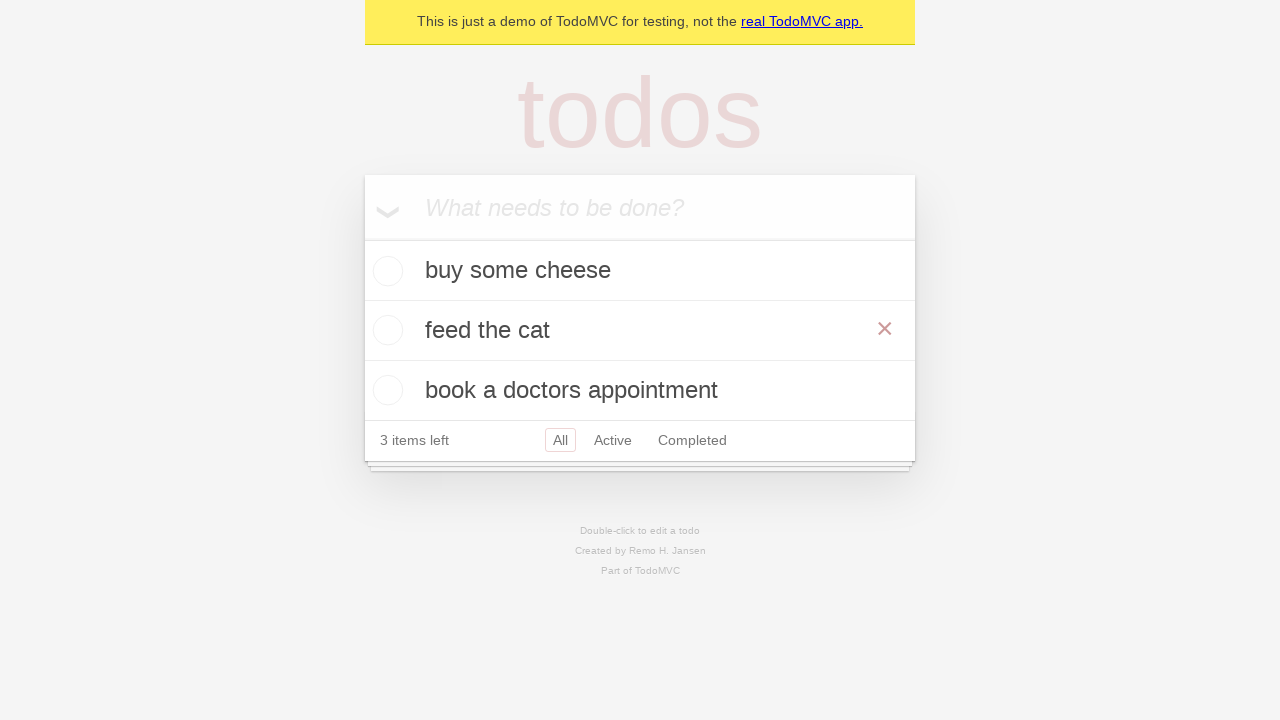

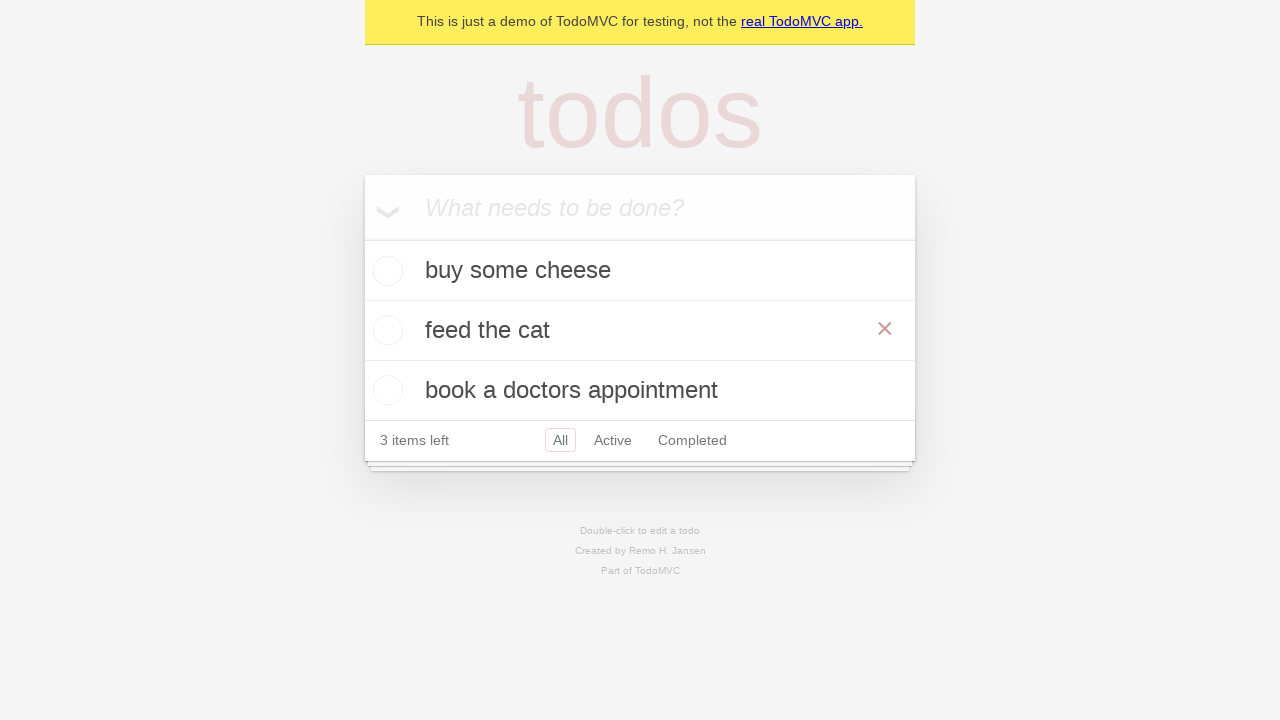